Tests JavaScript alert handling by clicking a button that triggers an alert and then accepting/dismissing the alert dialog

Starting URL: https://demoqa.com/alerts

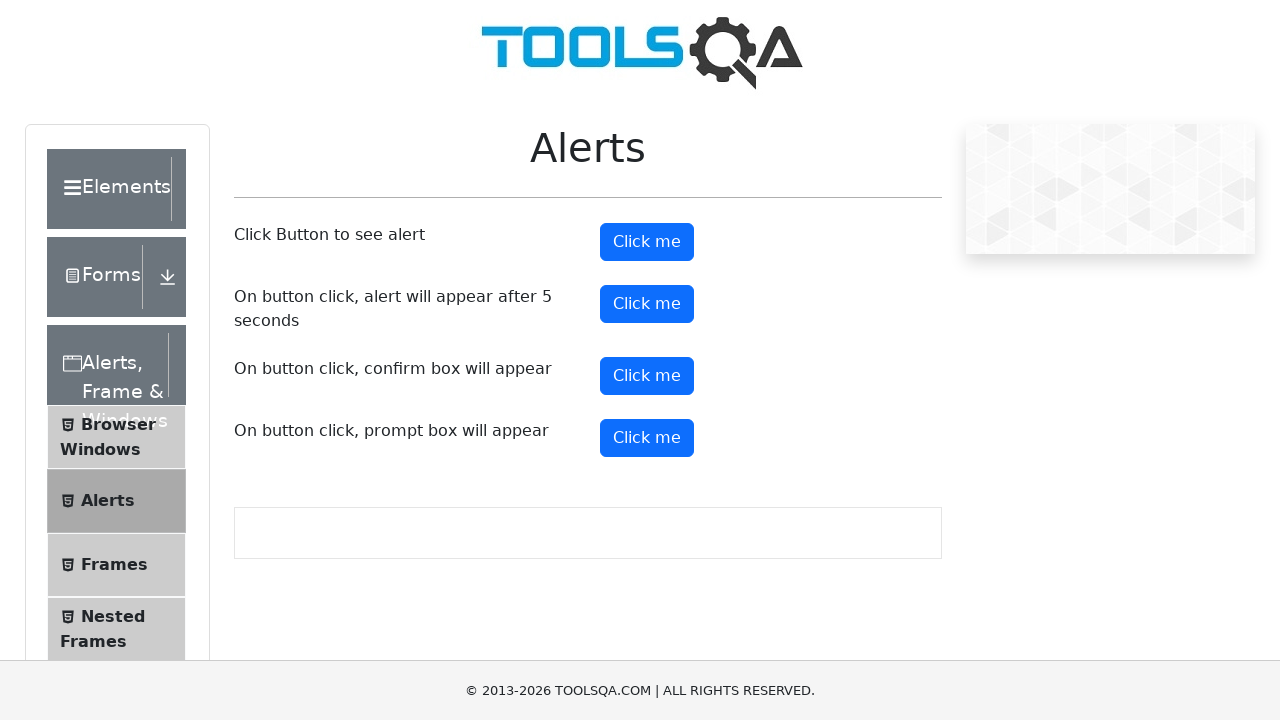

Clicked button to trigger simple alert at (647, 242) on #alertButton
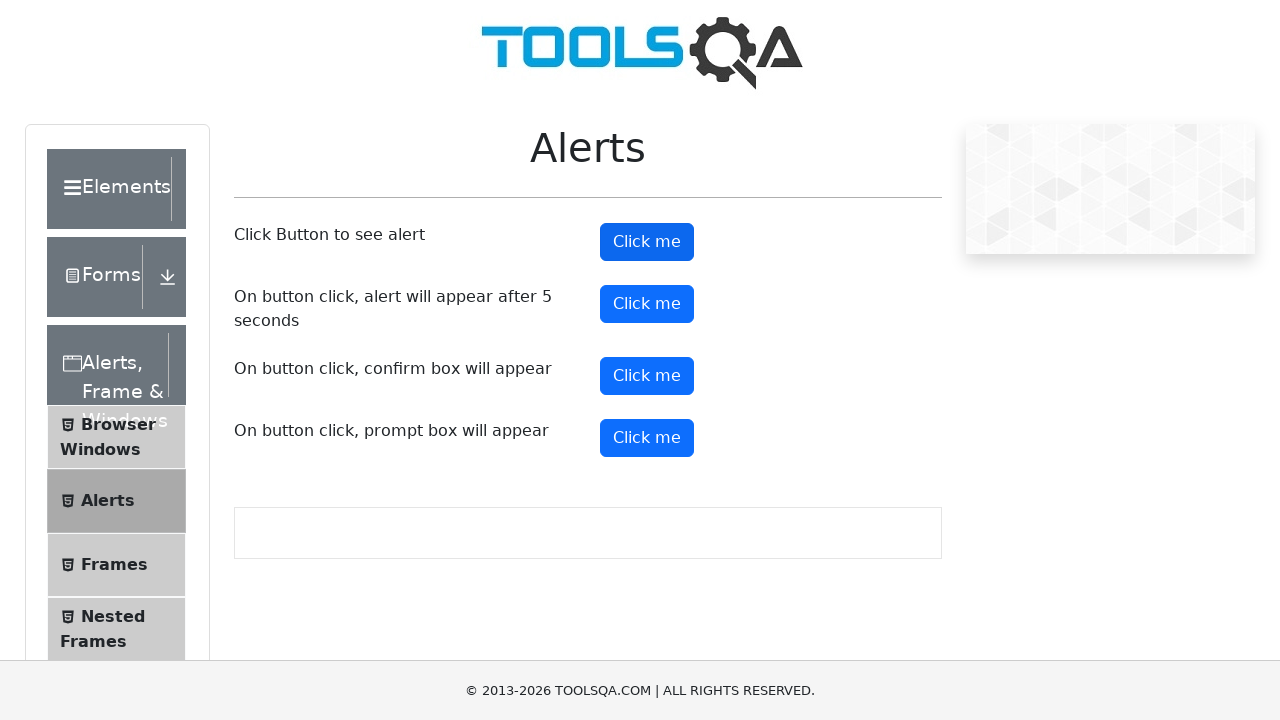

Set up dialog handler to accept alerts
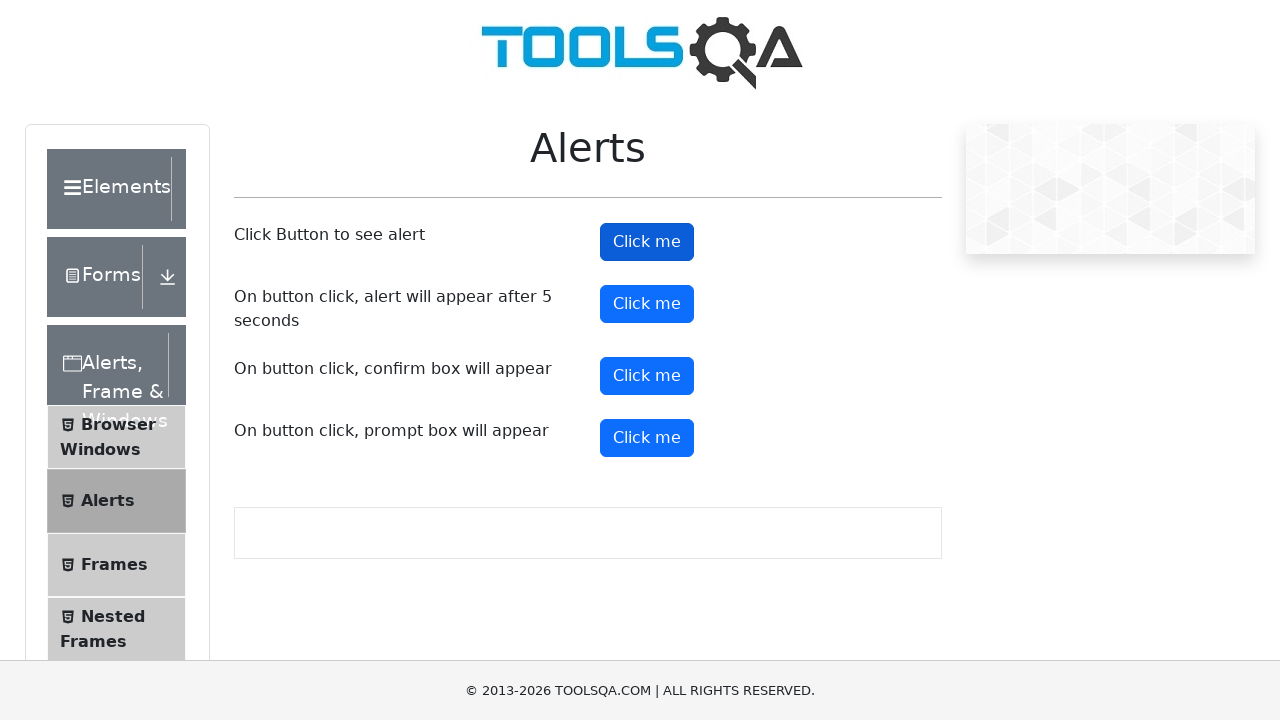

Set up one-time dialog handler to accept next alert
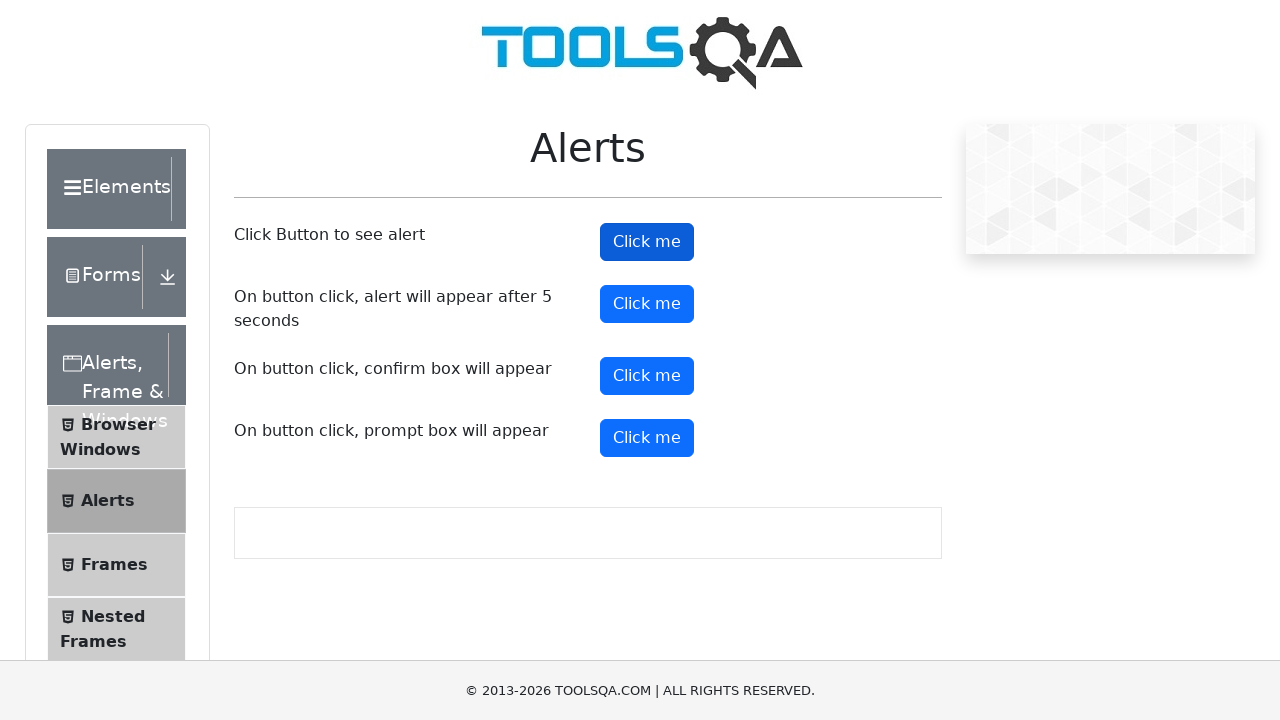

Clicked button to trigger alert and accepted it at (647, 242) on #alertButton
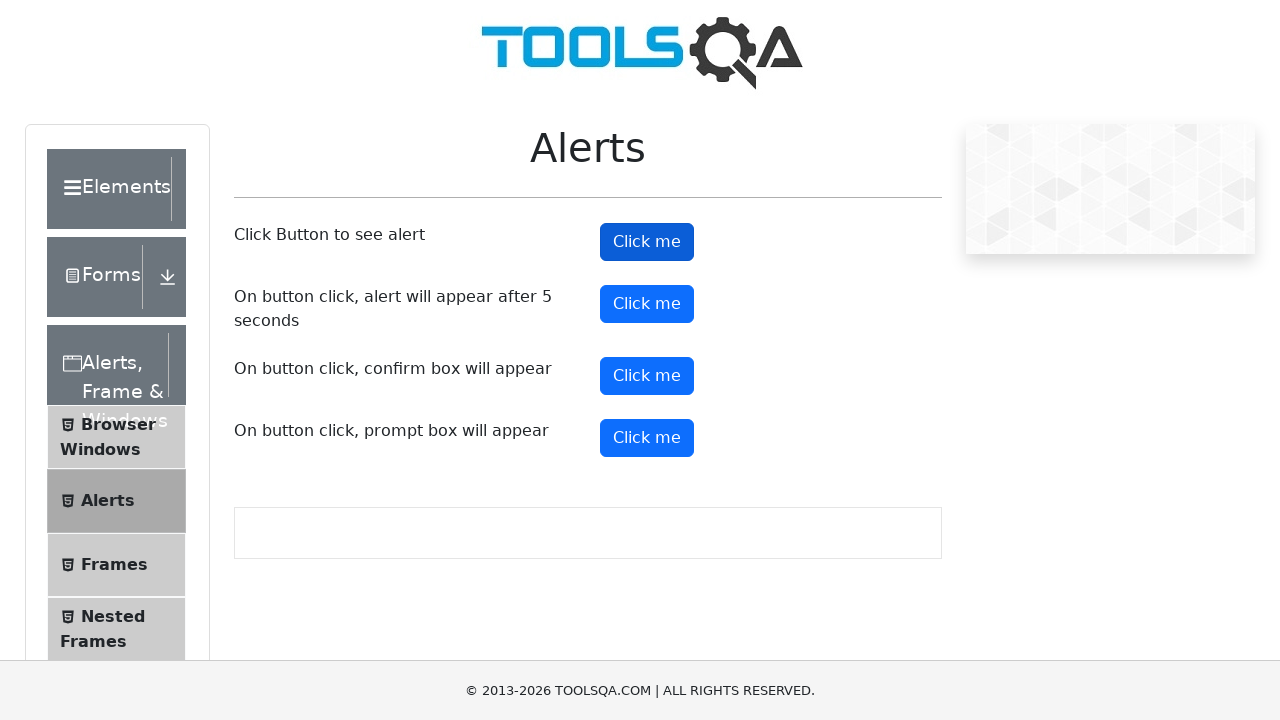

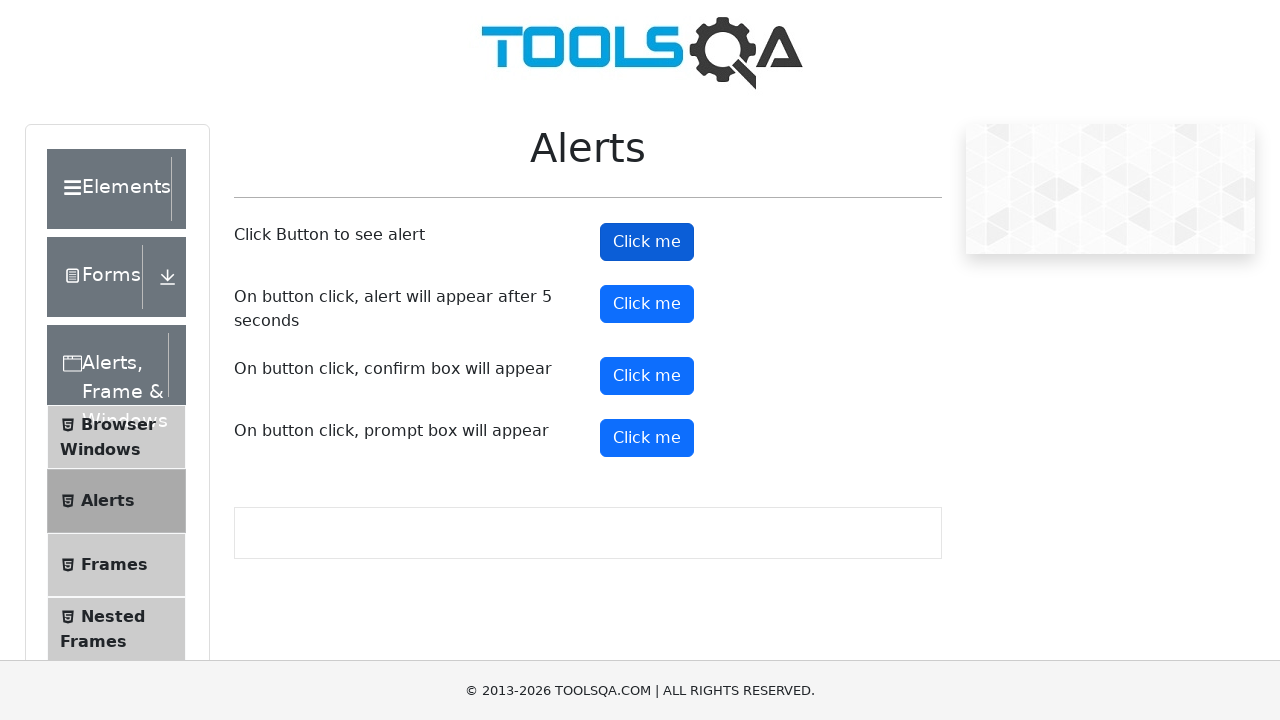